Tests drag and drop functionality by dragging an element and dropping it onto a target element within an iframe

Starting URL: https://jqueryui.com/droppable/

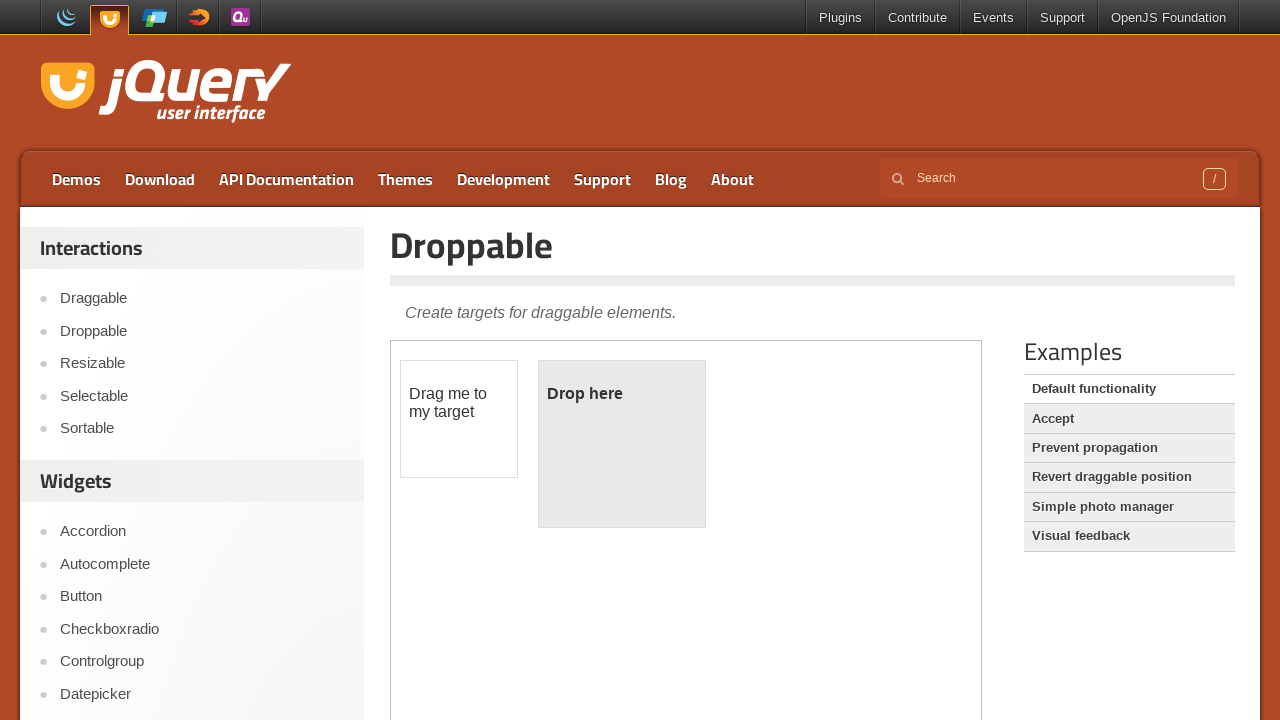

Located the first iframe containing the drag and drop demo
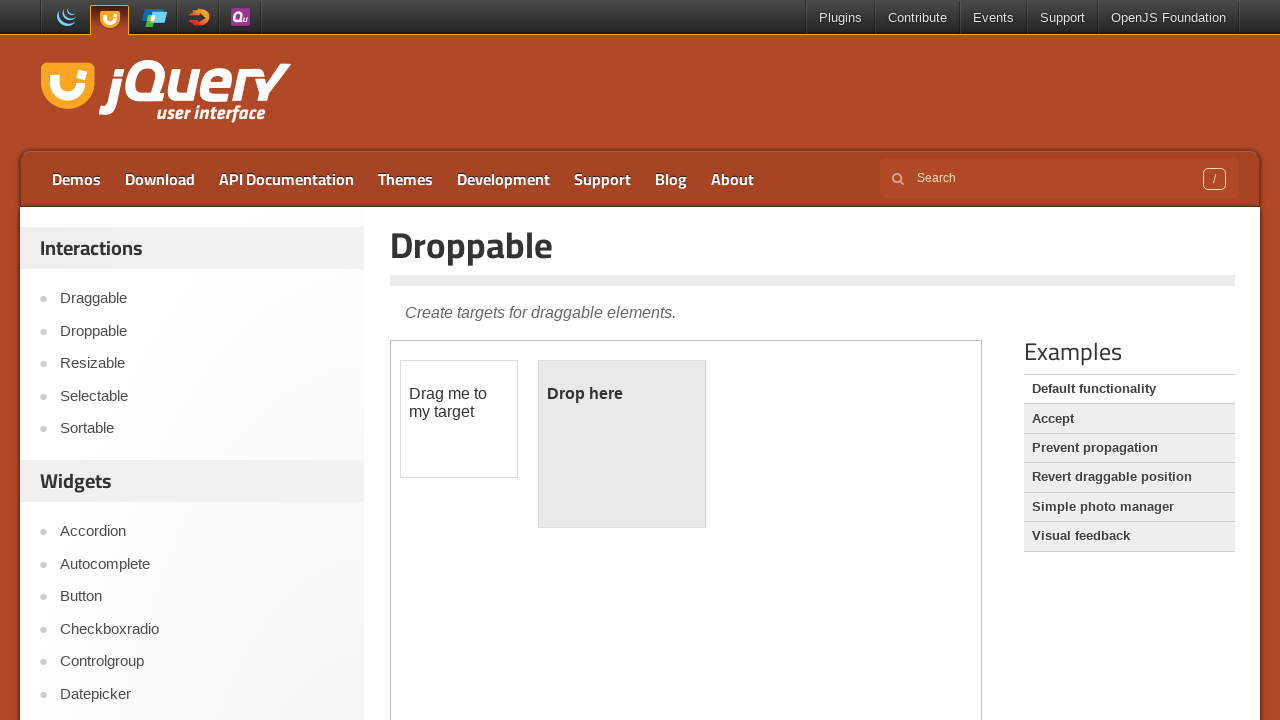

Dragged the draggable element onto the droppable target element at (622, 444)
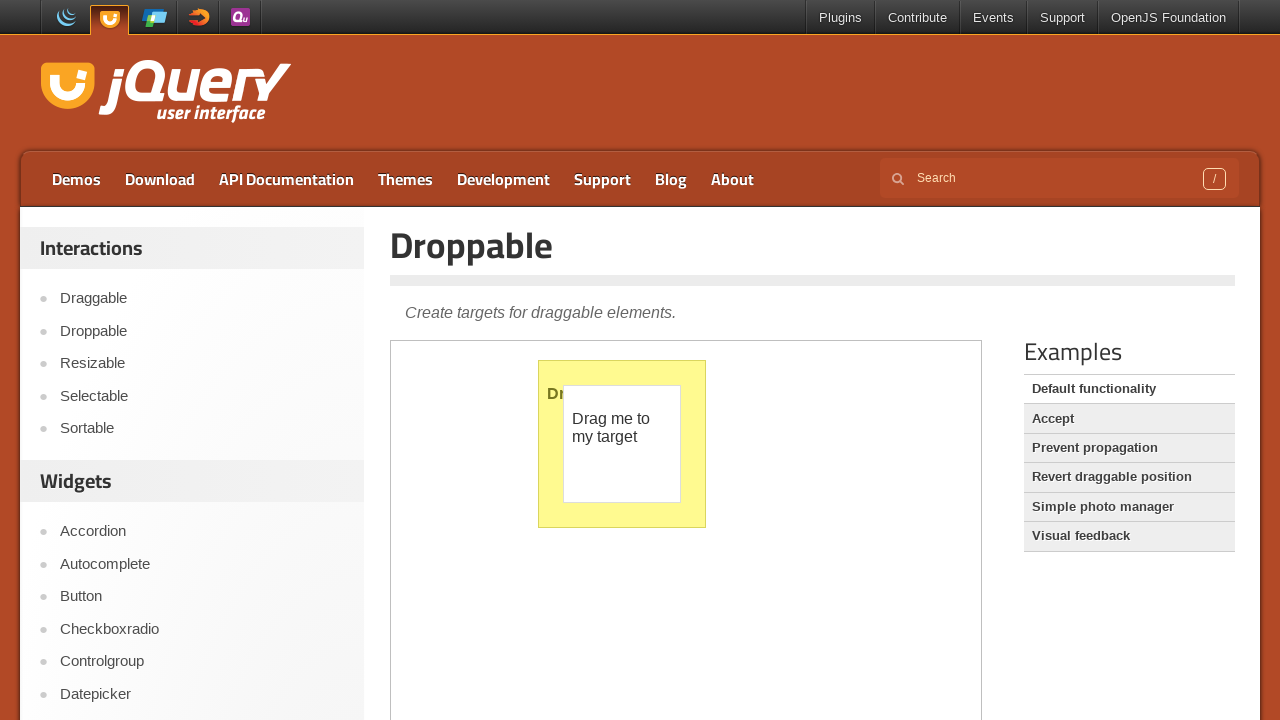

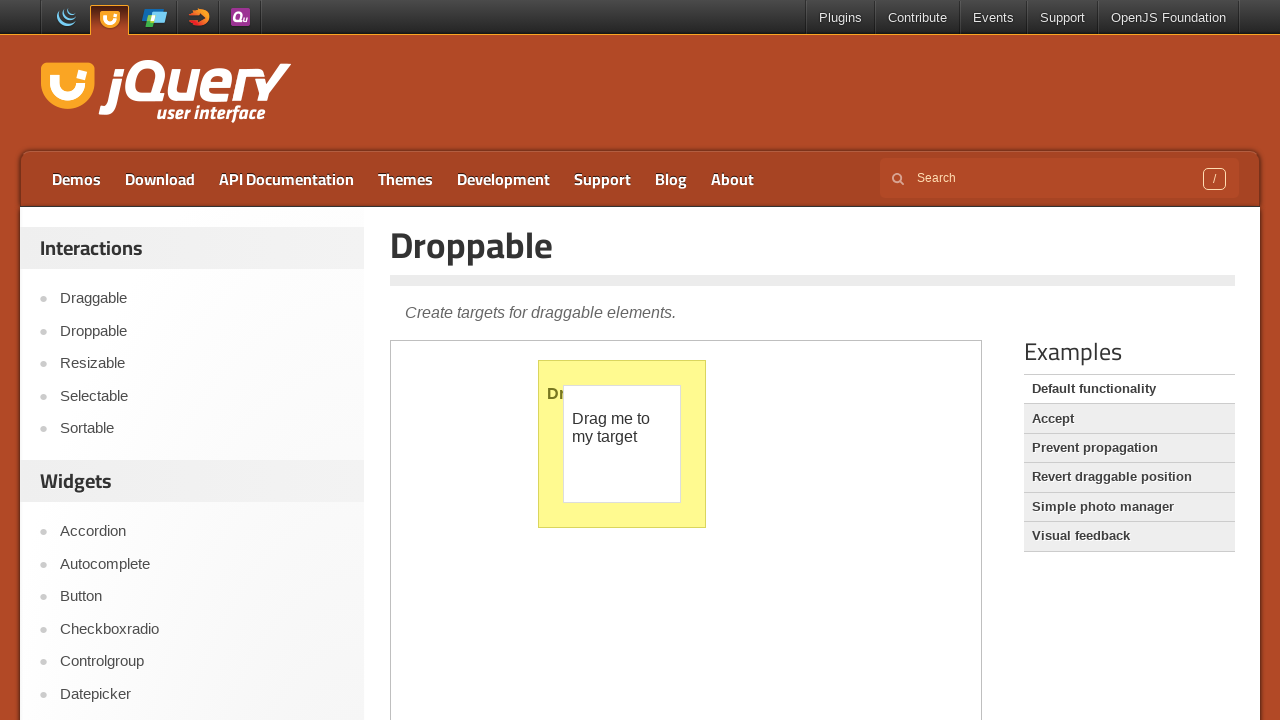